Clicks on the WebDriver documentation link

Starting URL: https://www.selenium.dev/

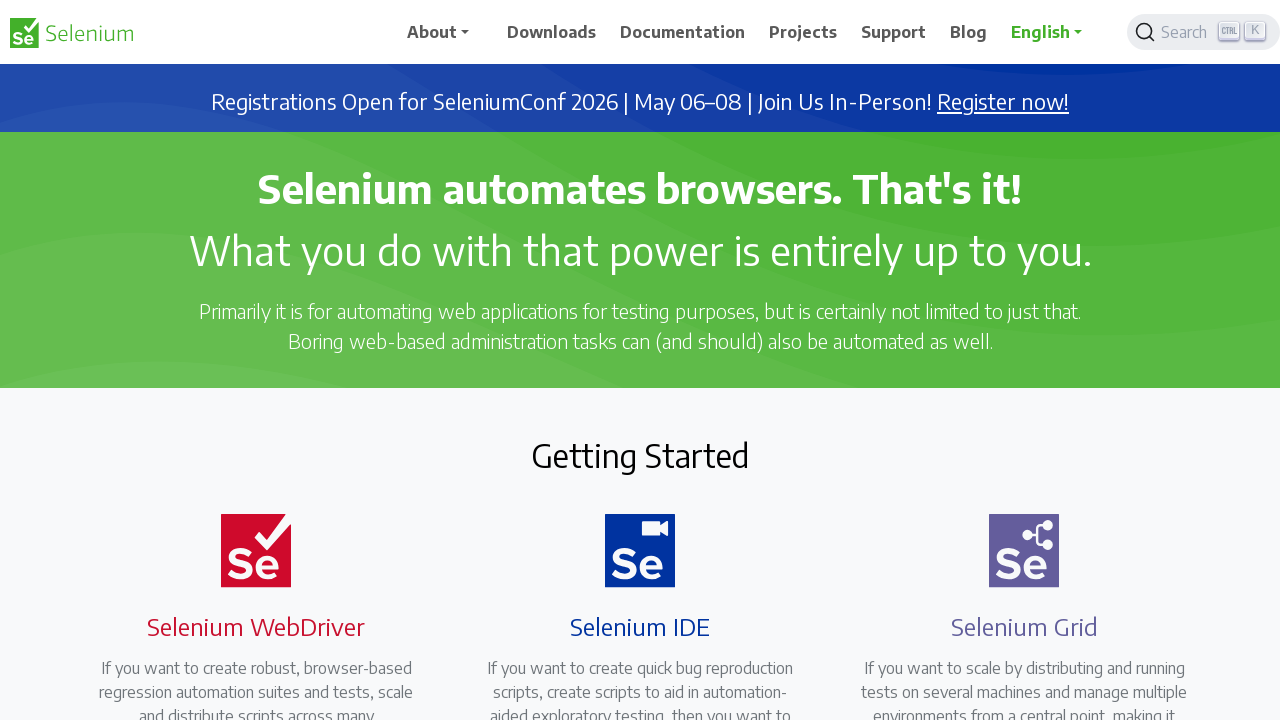

Clicked on the WebDriver documentation link at (244, 360) on a[href='/documentation/webdriver/']
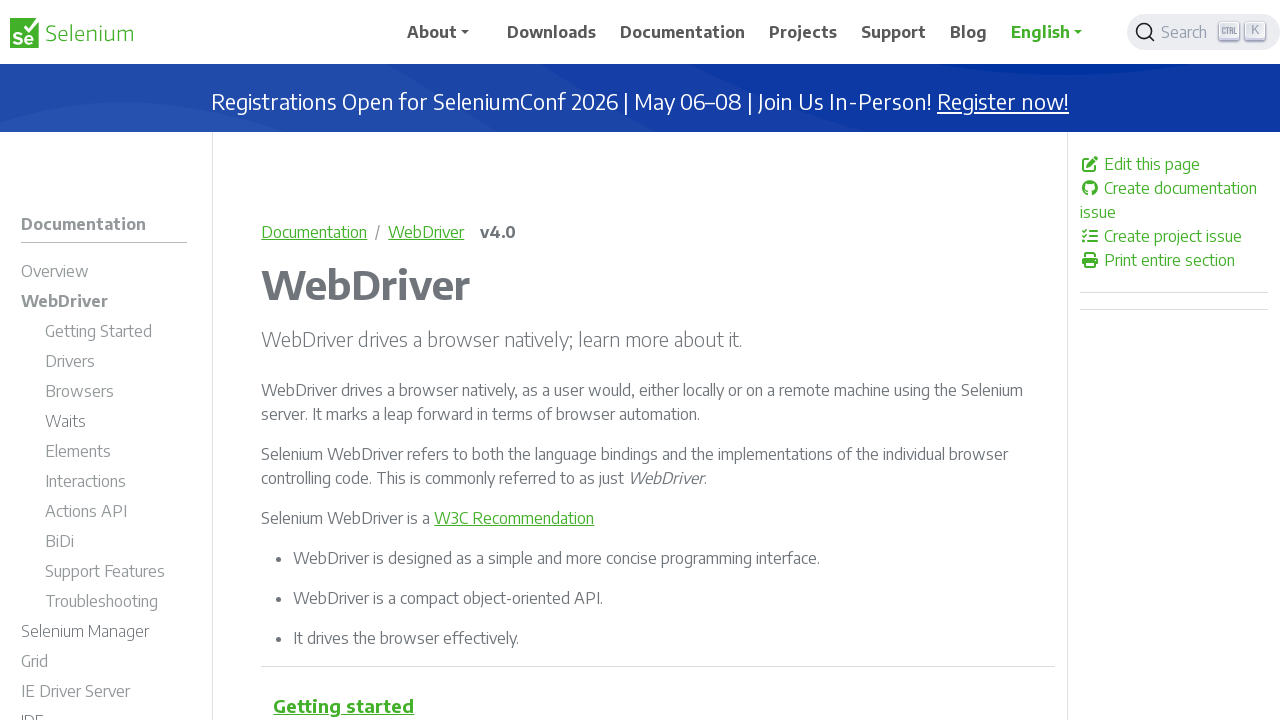

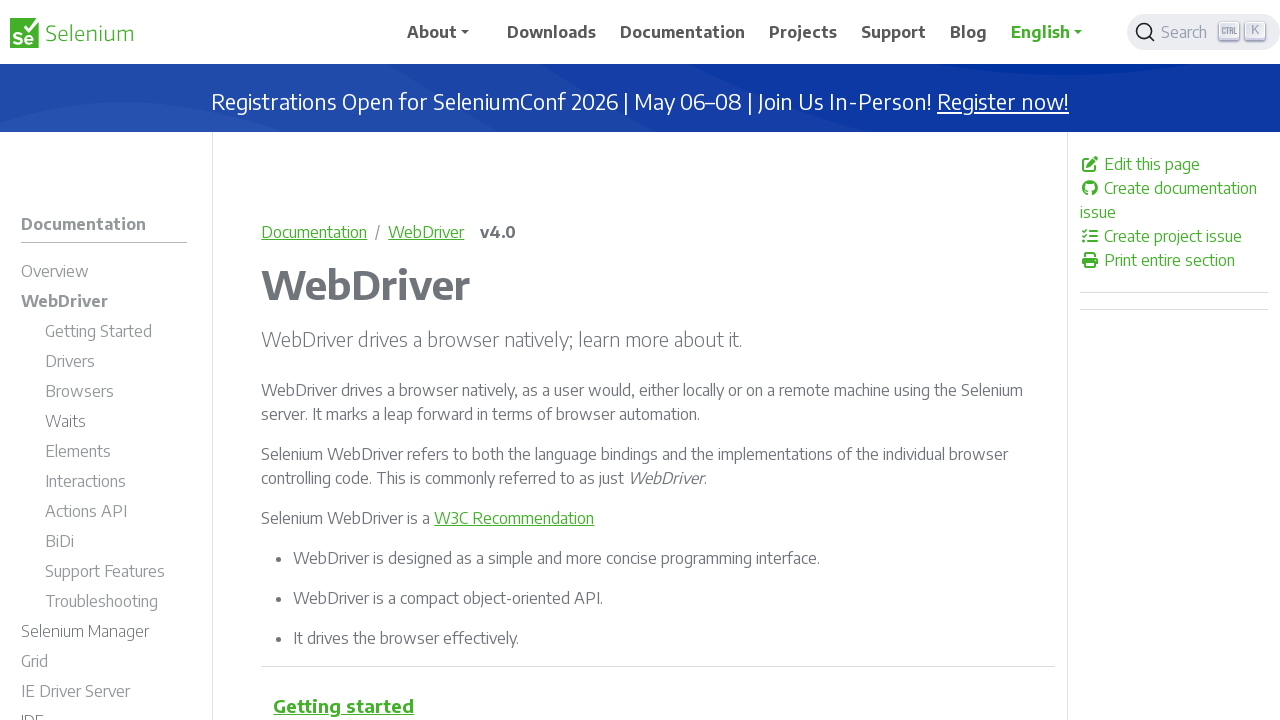